Tests hover functionality by navigating to jQuery UI website and performing a mouse hover action over the Contribute link in the navigation.

Starting URL: https://jqueryui.com/

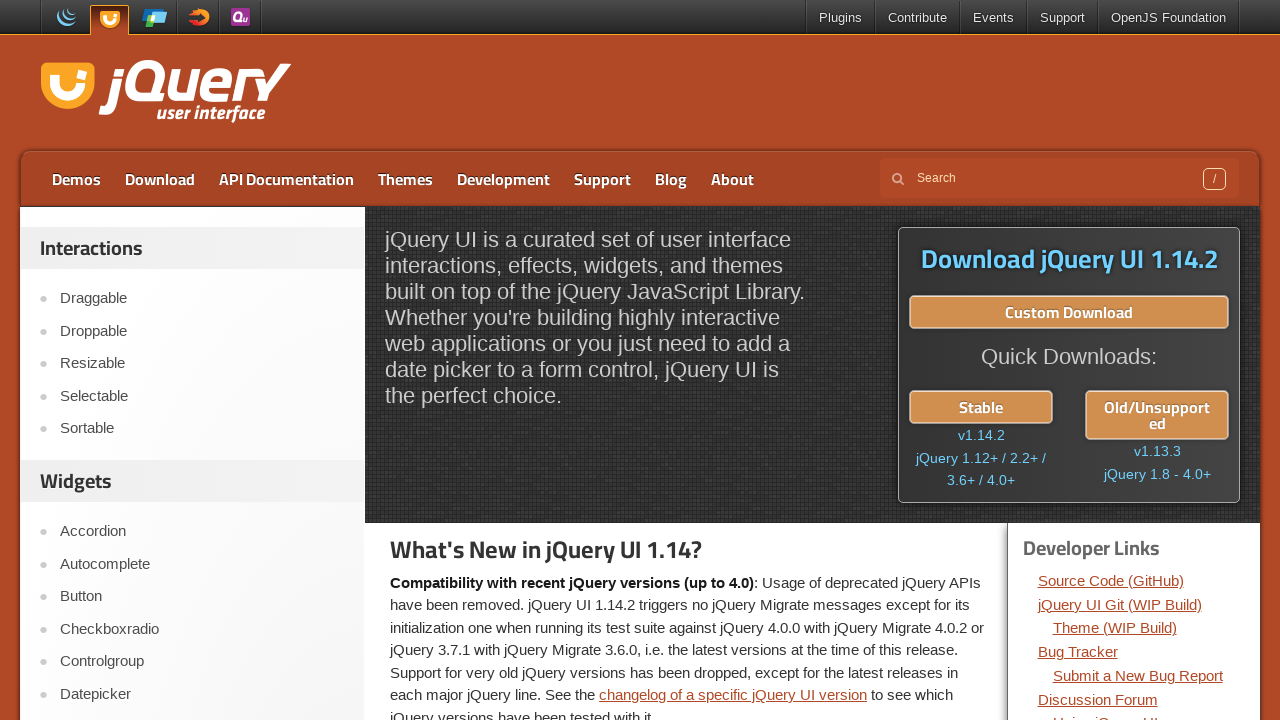

Navigated to jQuery UI website
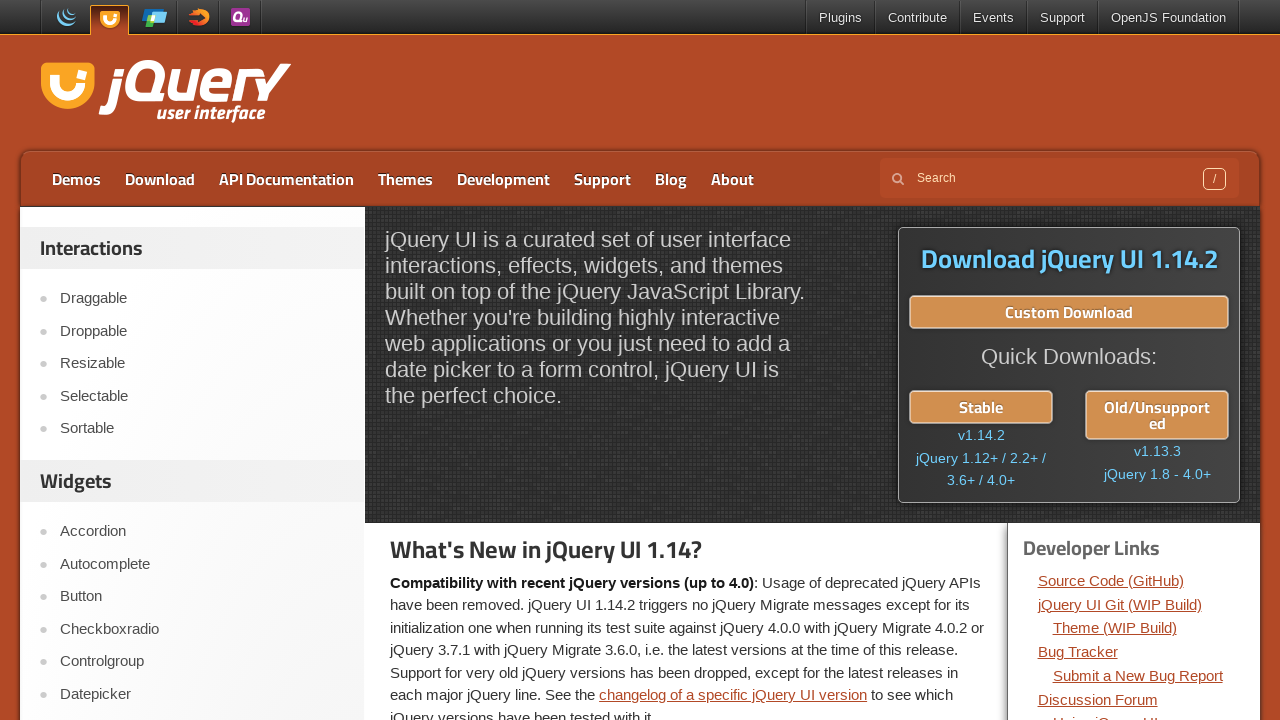

Hovered over the Contribute link in navigation at (918, 18) on a[href='https://contribute.jquery.org/']
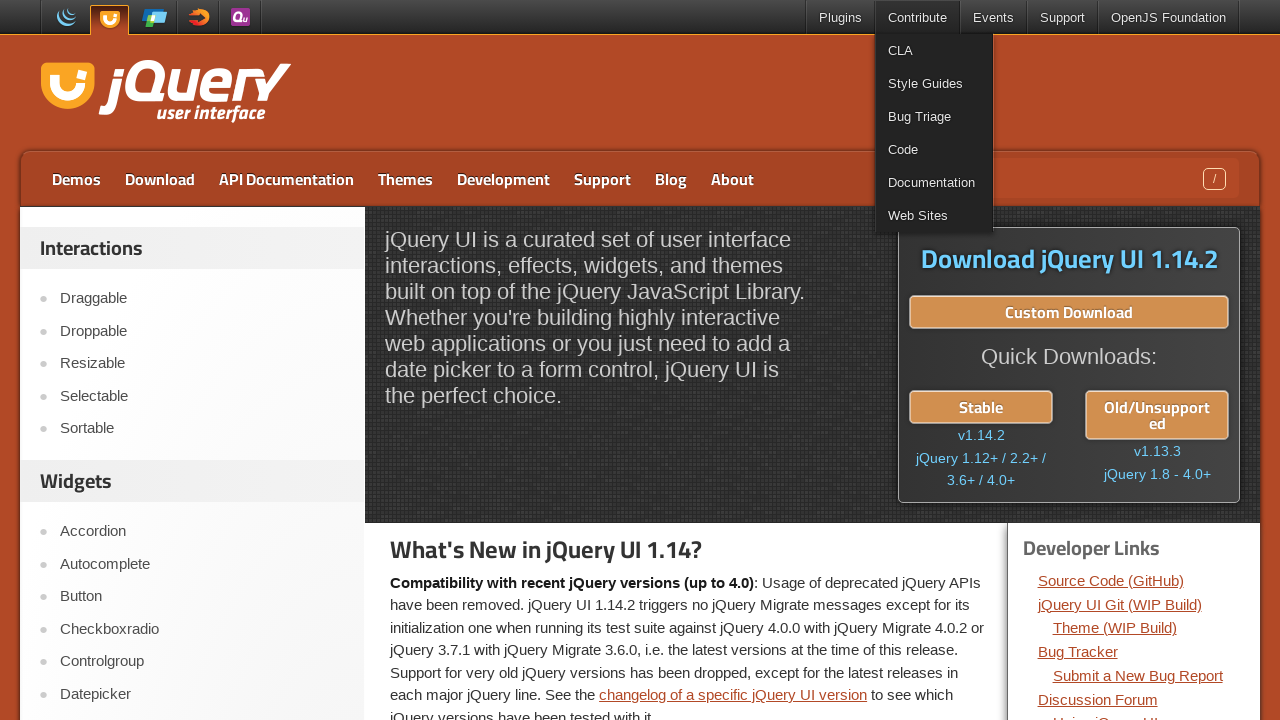

Waited 500ms to observe hover effect
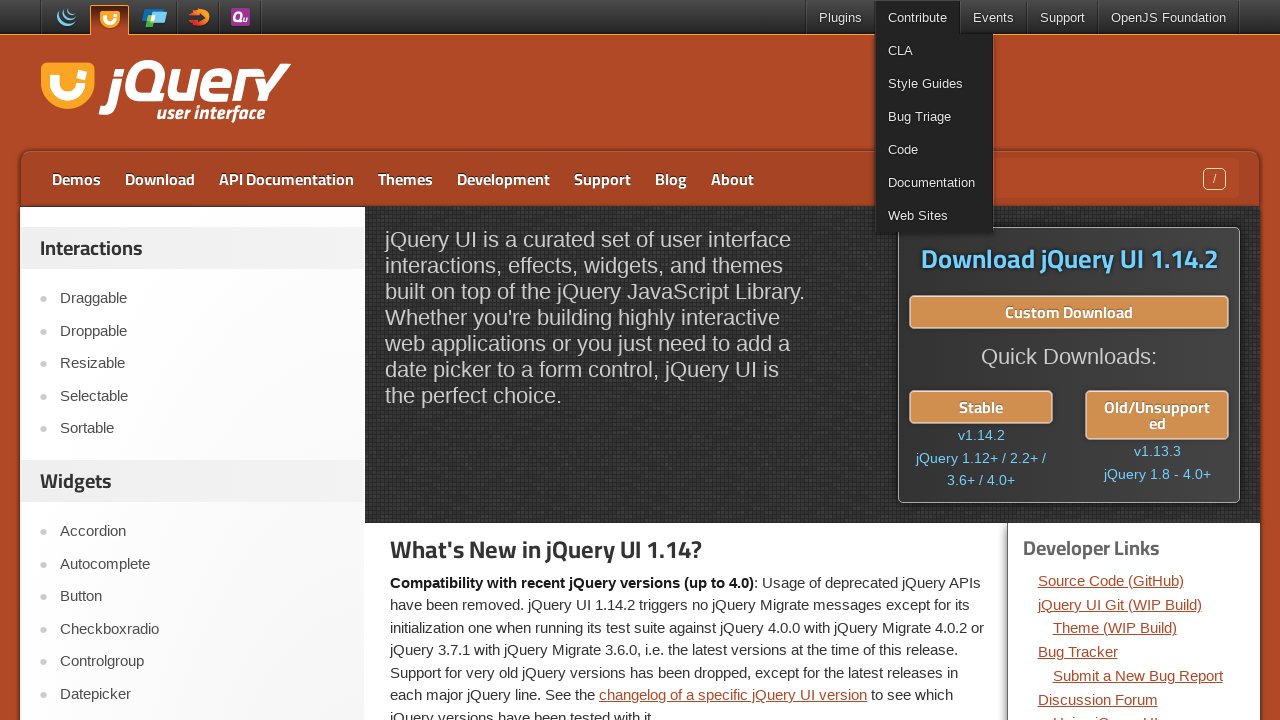

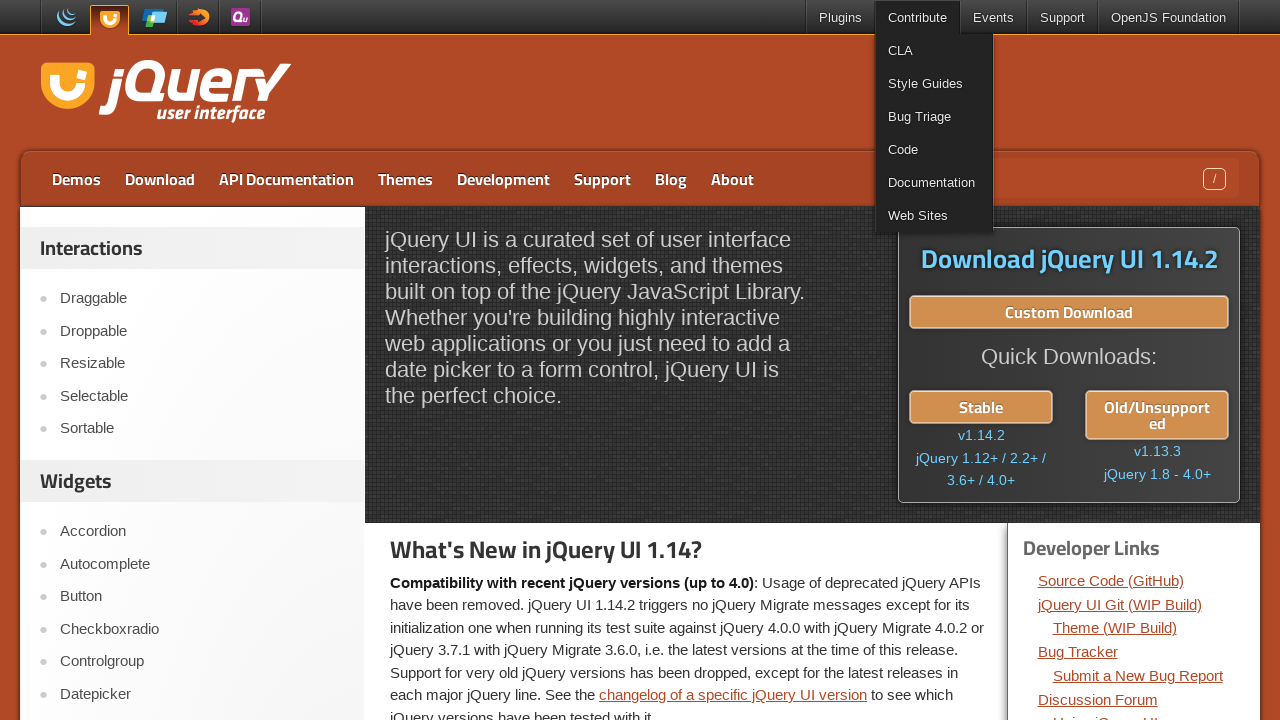